Navigates to an automation practice page and extracts information from a table including row count, column count, and third row data

Starting URL: https://www.rahulshettyacademy.com/AutomationPractice/

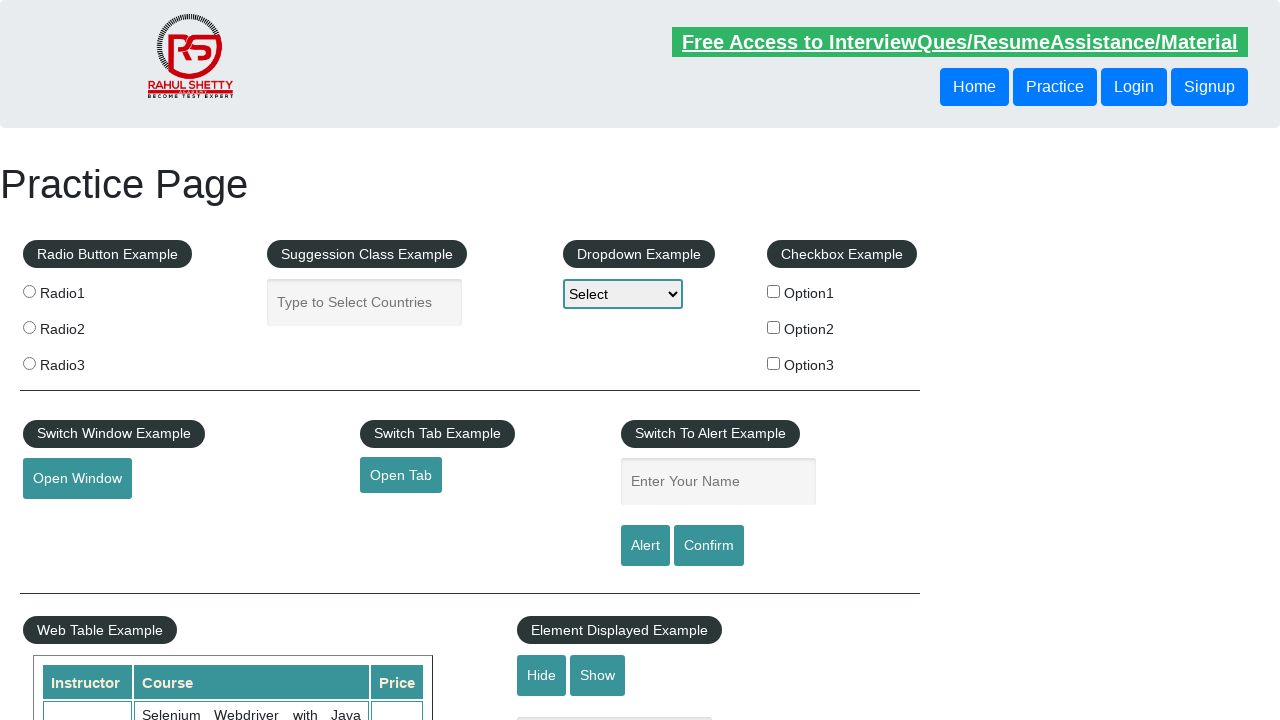

Waited for table with id 'product' to be present
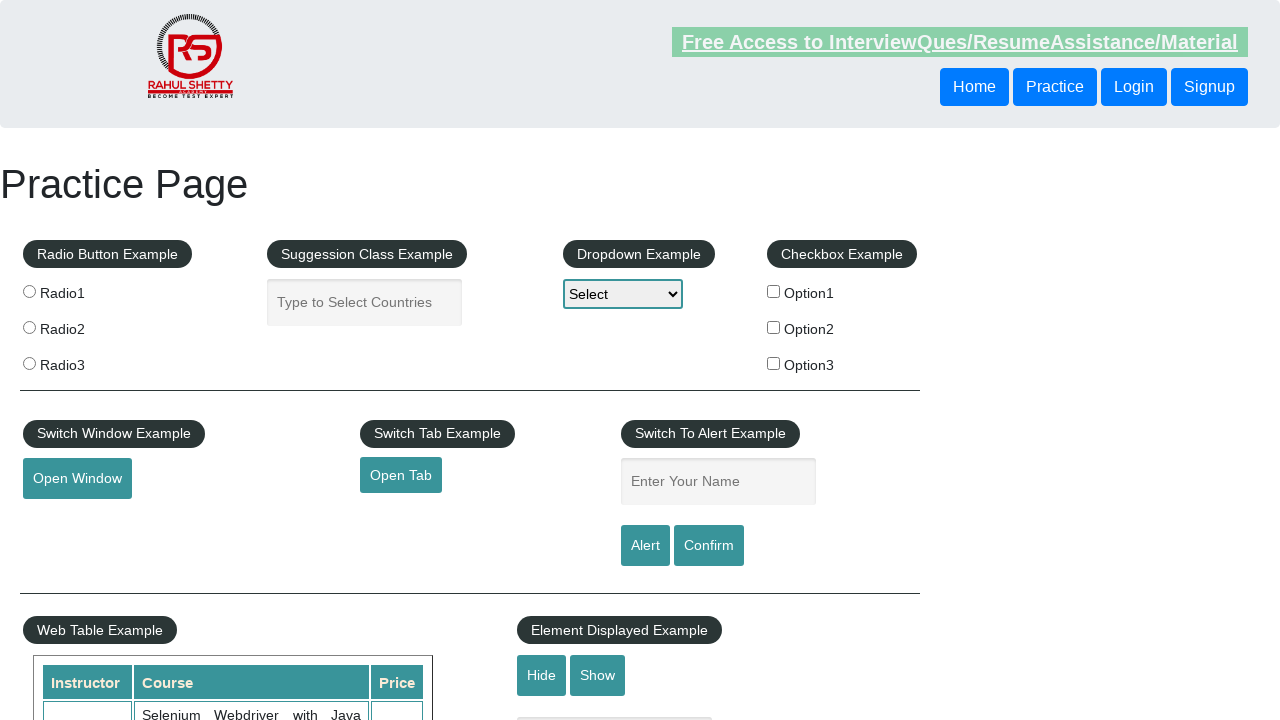

Located table element with id 'product'
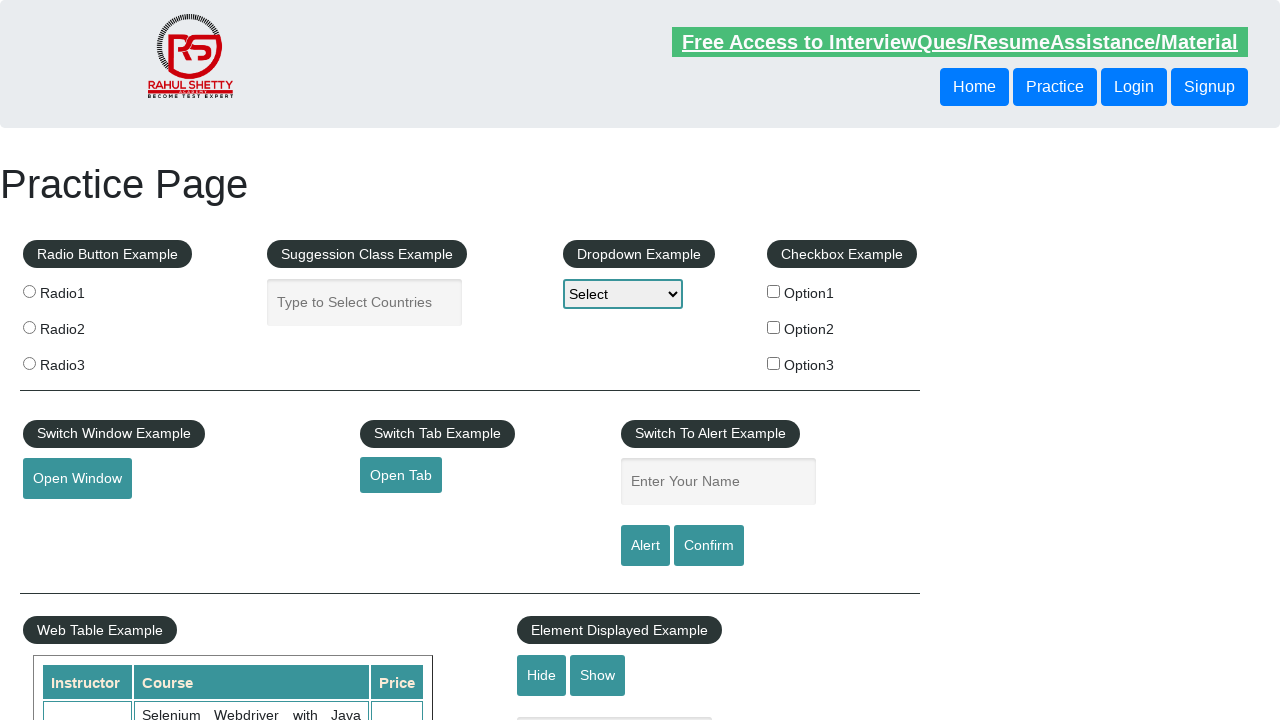

Counted table rows: 20
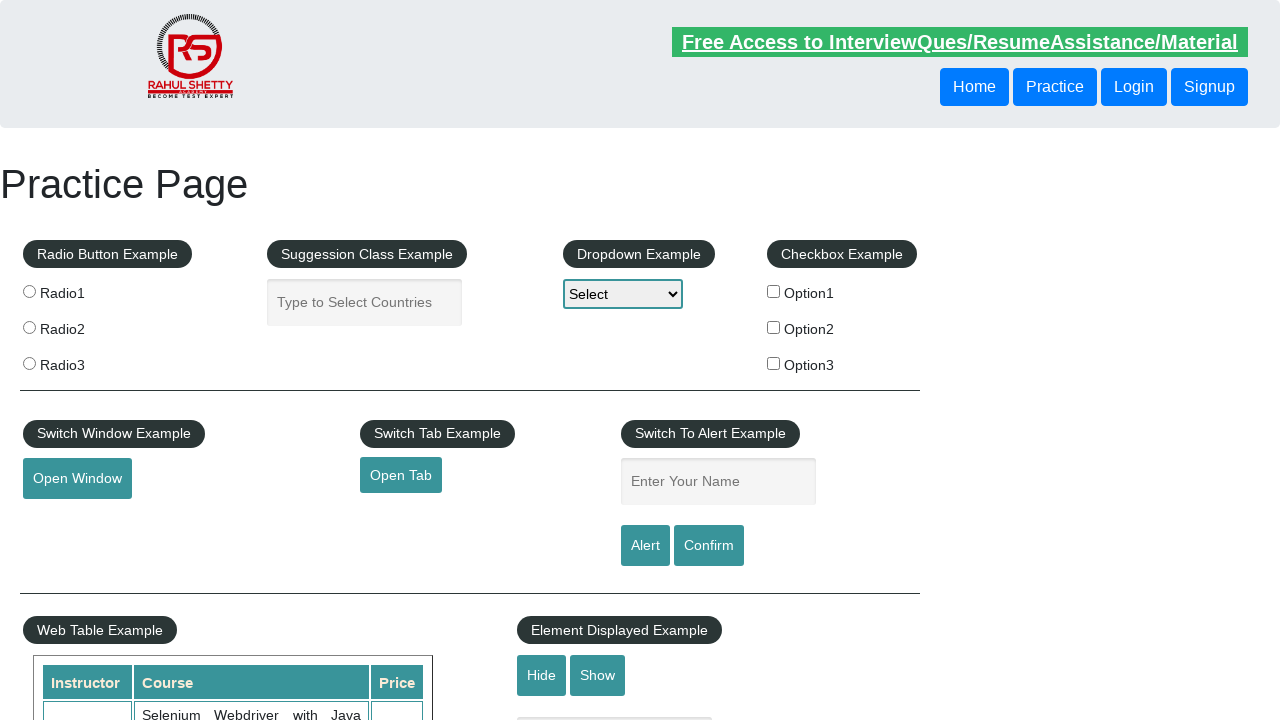

Counted table columns: 3
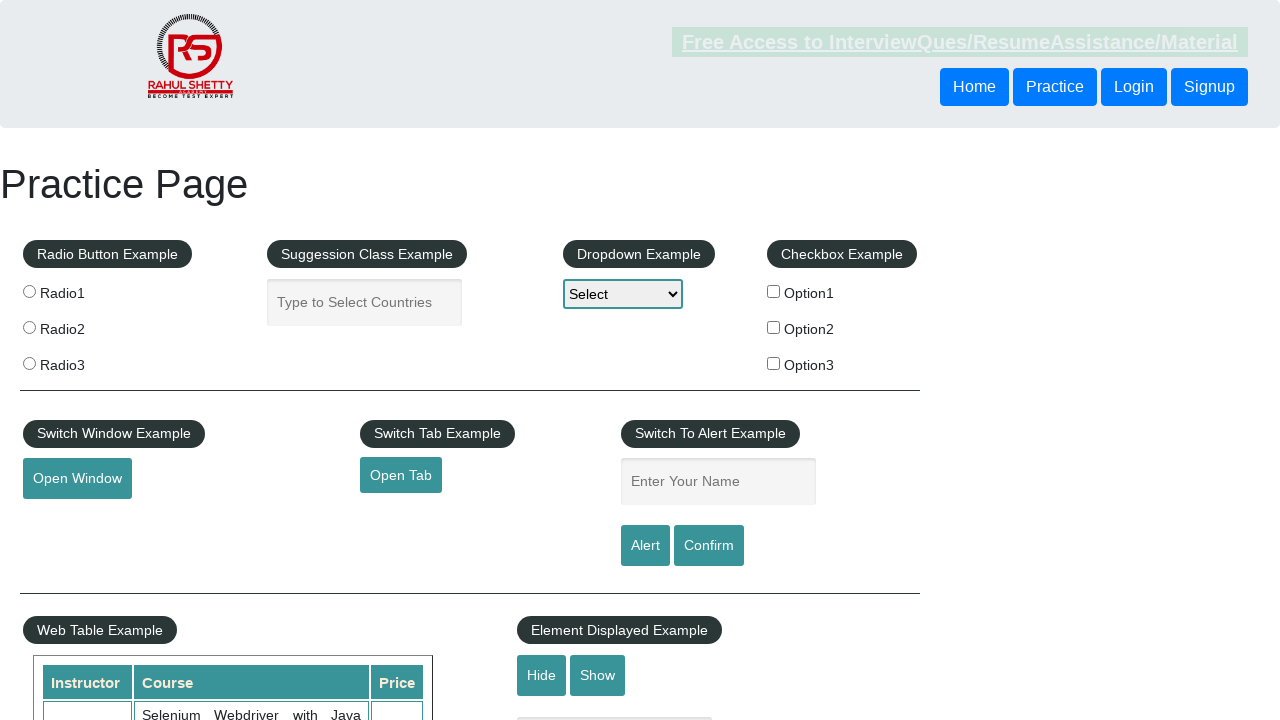

Located all cells in third row of table
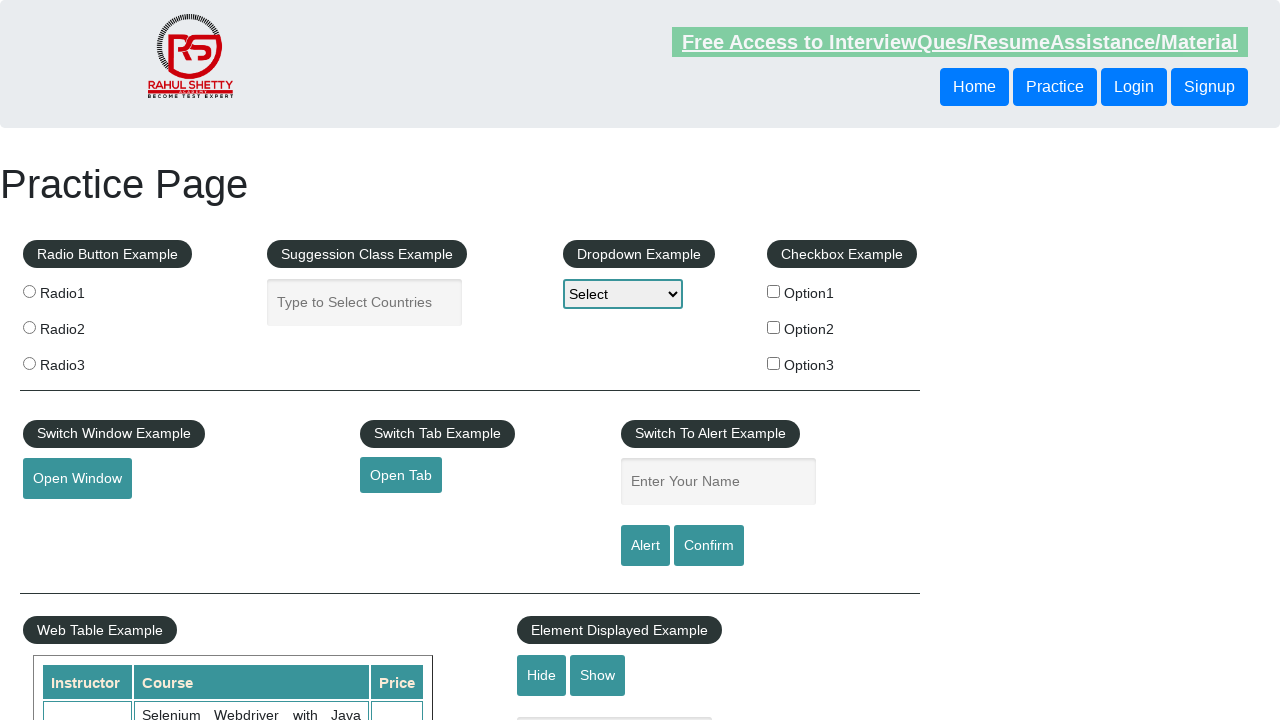

Extracted cell content from third row: Rahul Shetty
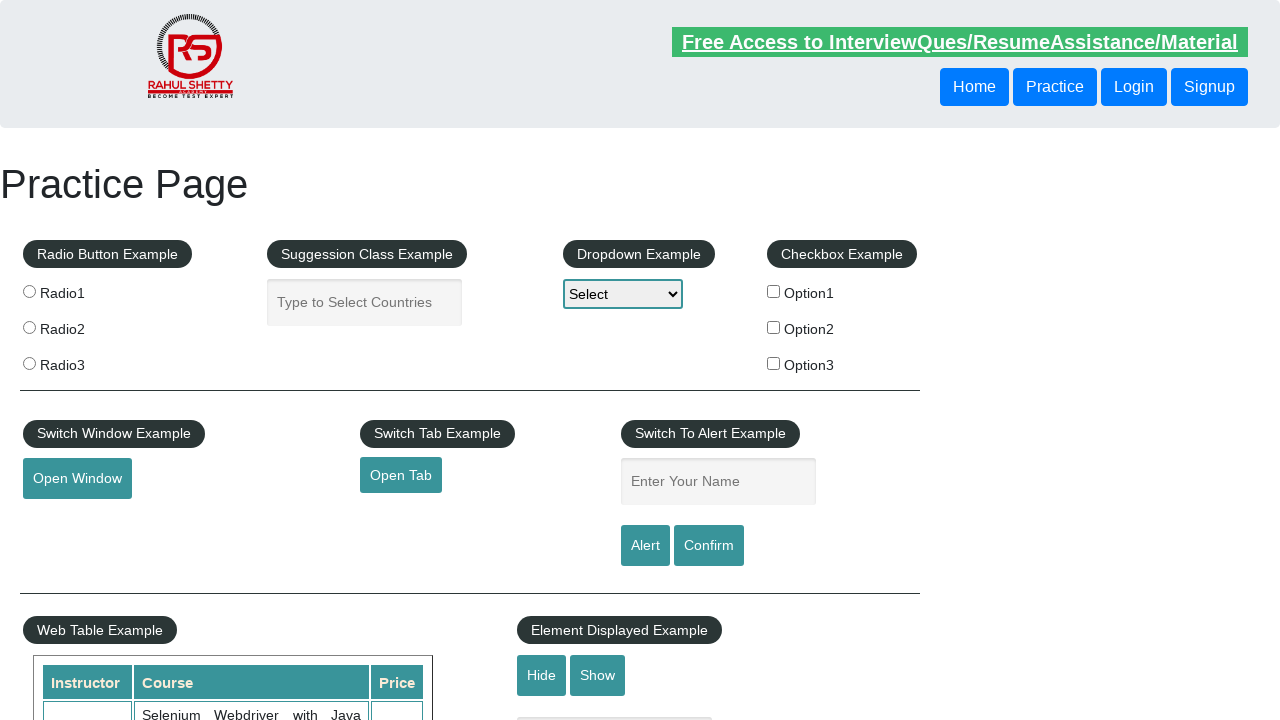

Extracted cell content from third row: Learn SQL in Practical + Database Testing from Scratch
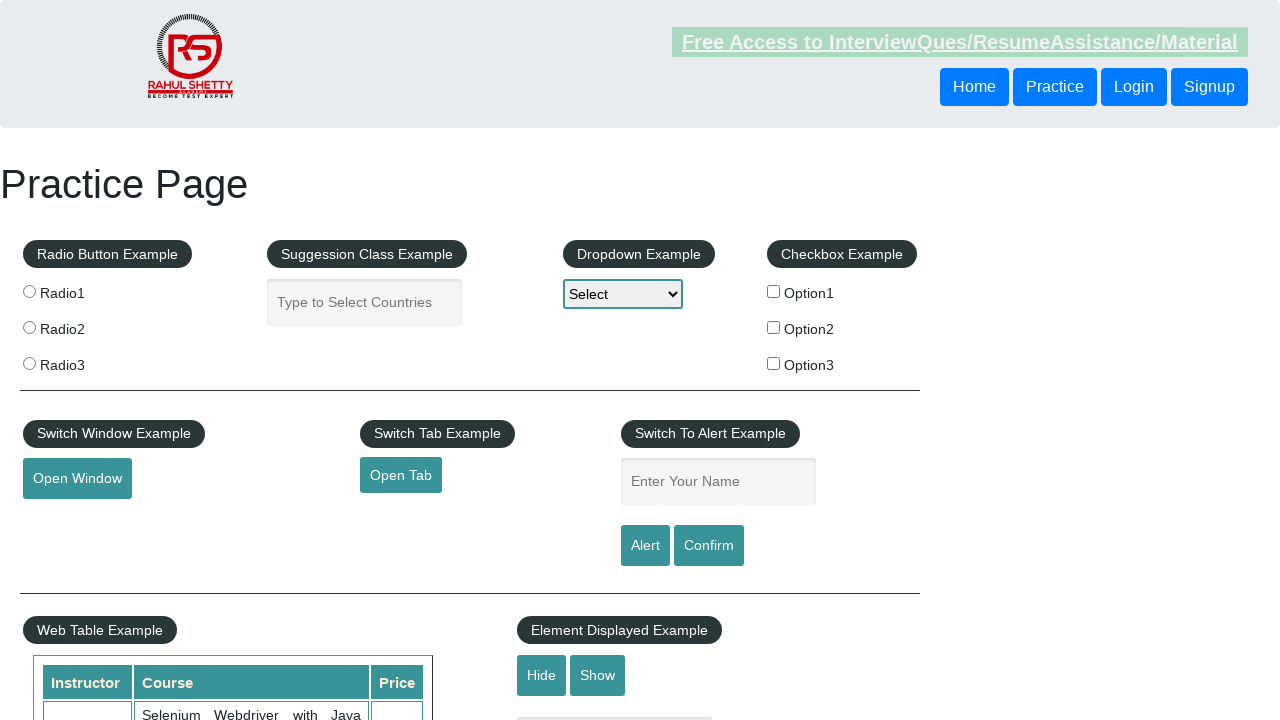

Extracted cell content from third row: 25
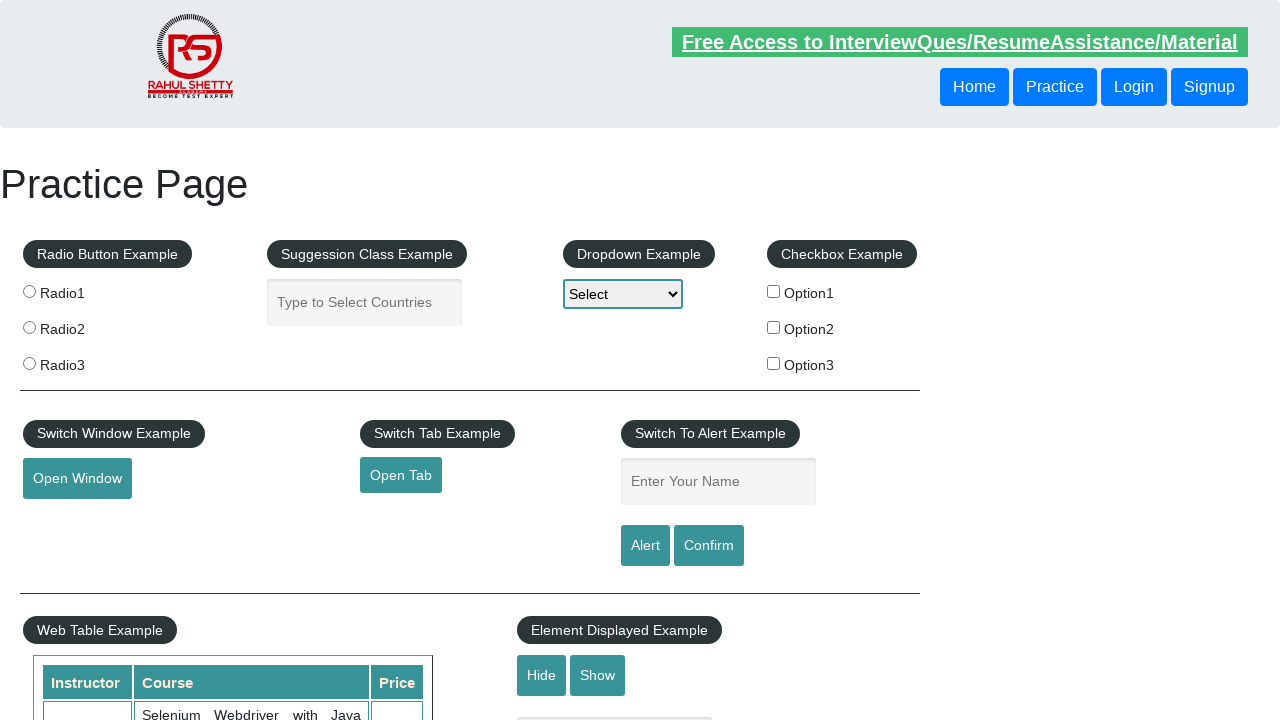

Extracted cell content from third row: Dwayne
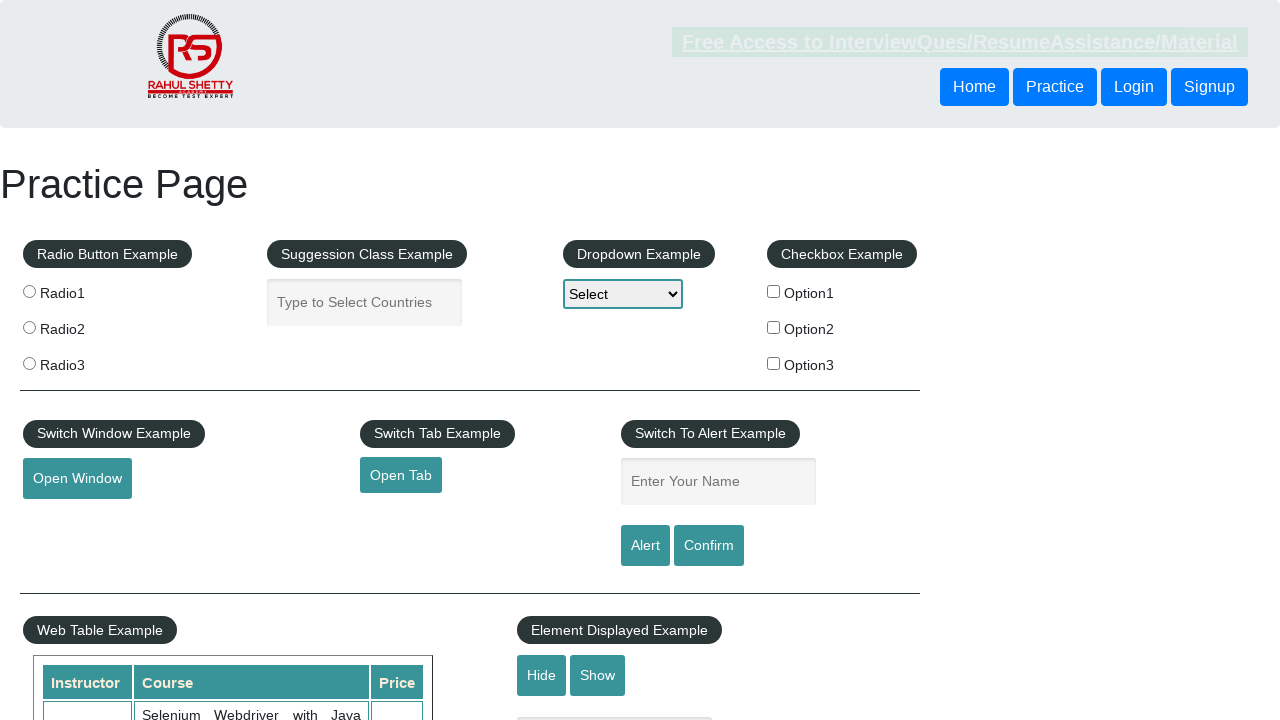

Extracted cell content from third row: Manager
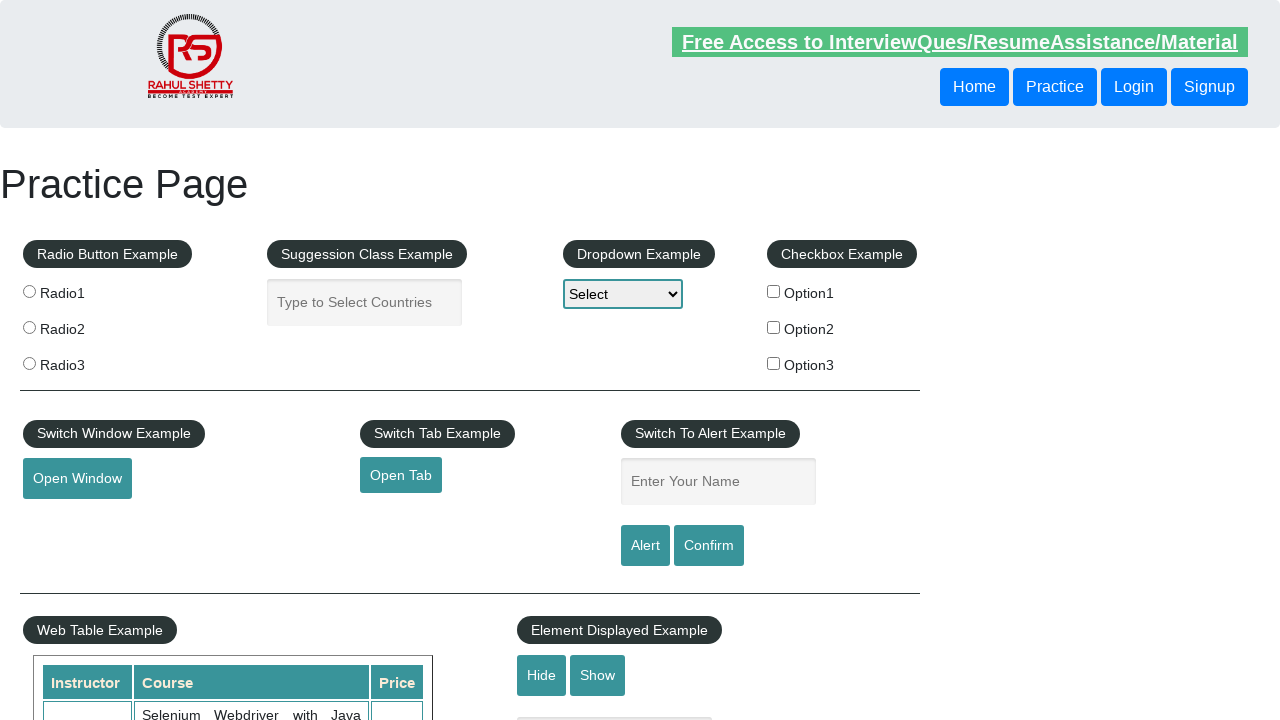

Extracted cell content from third row: Kolkata
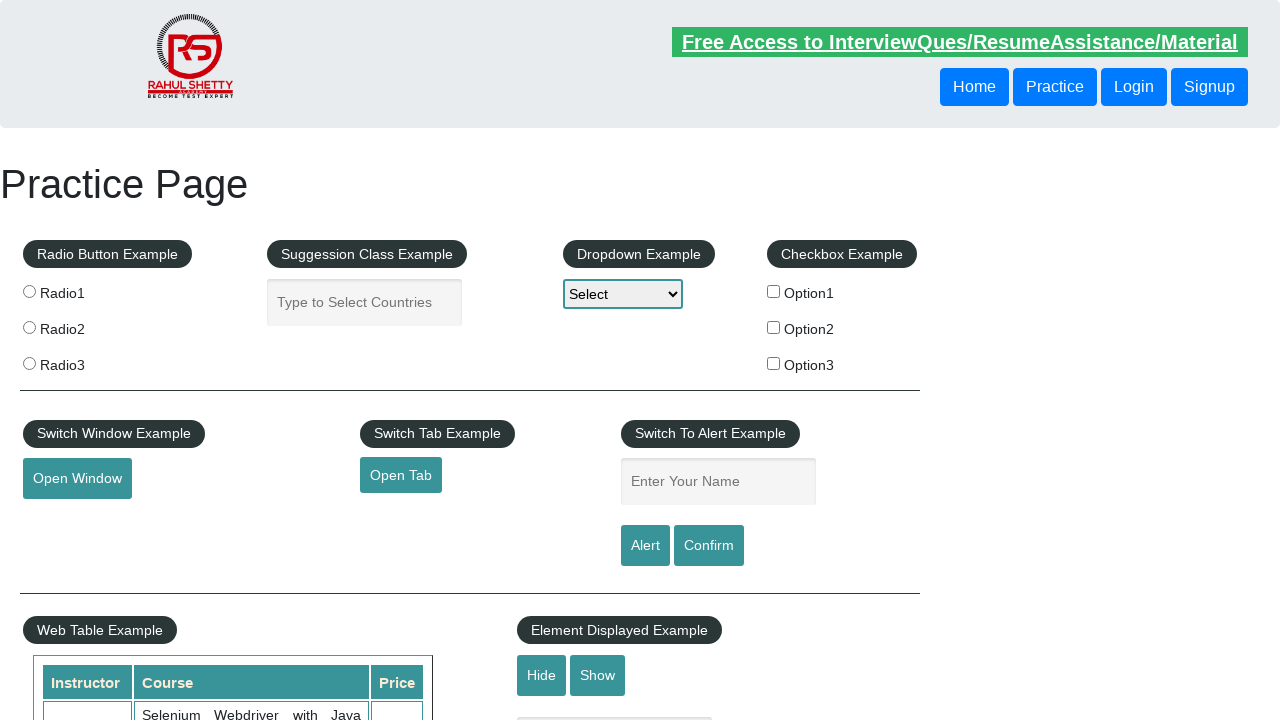

Extracted cell content from third row: 48
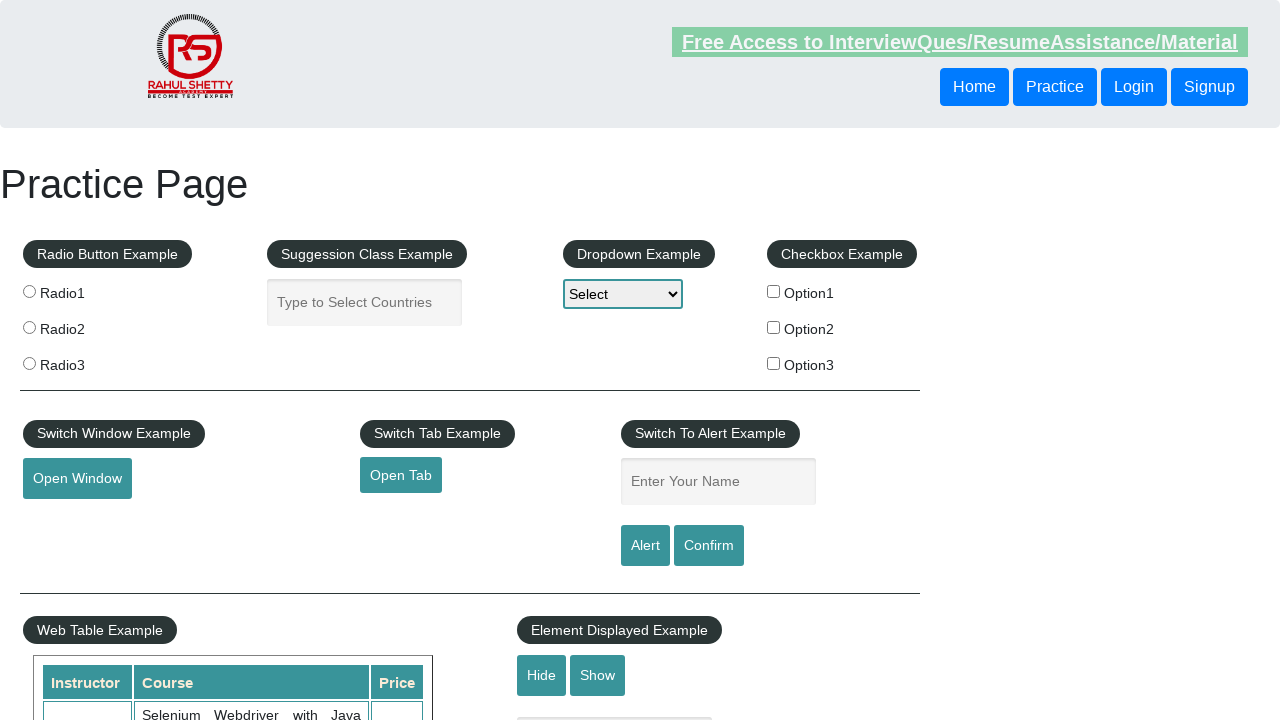

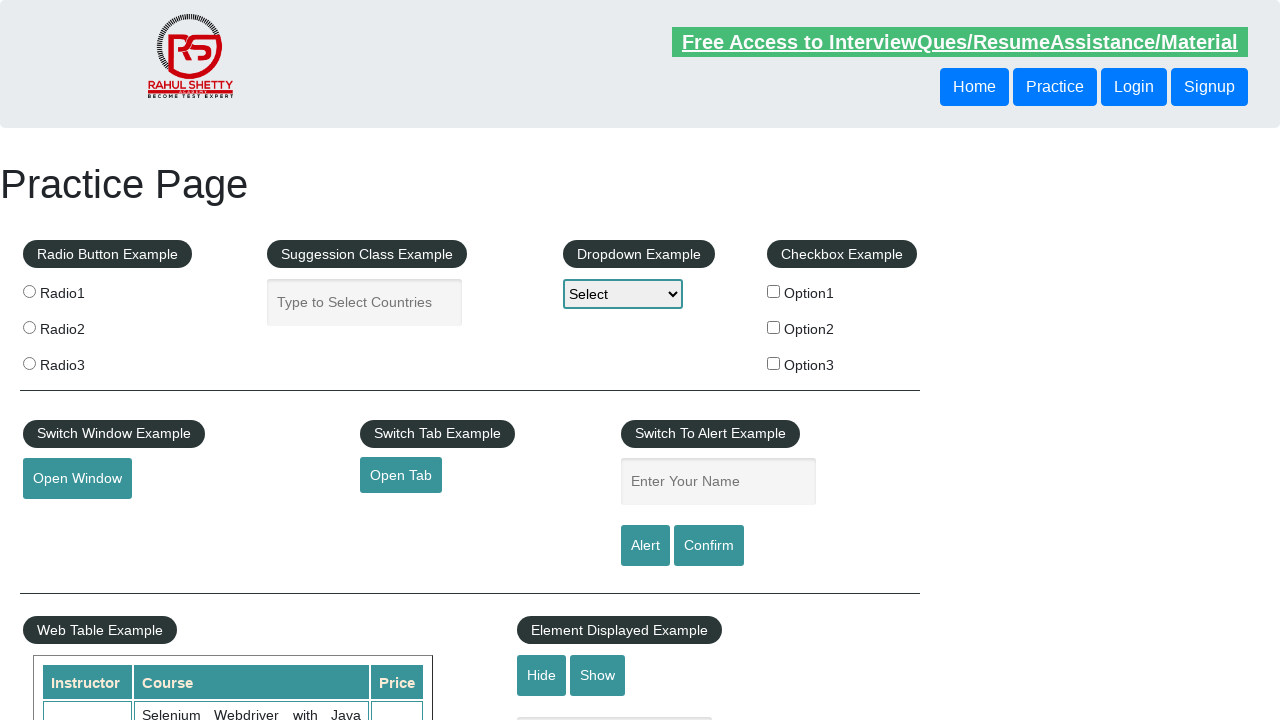